Tests focus management by tabbing through focusable elements and testing Escape key handling

Starting URL: https://atlas-admin-insights.vercel.app/prism

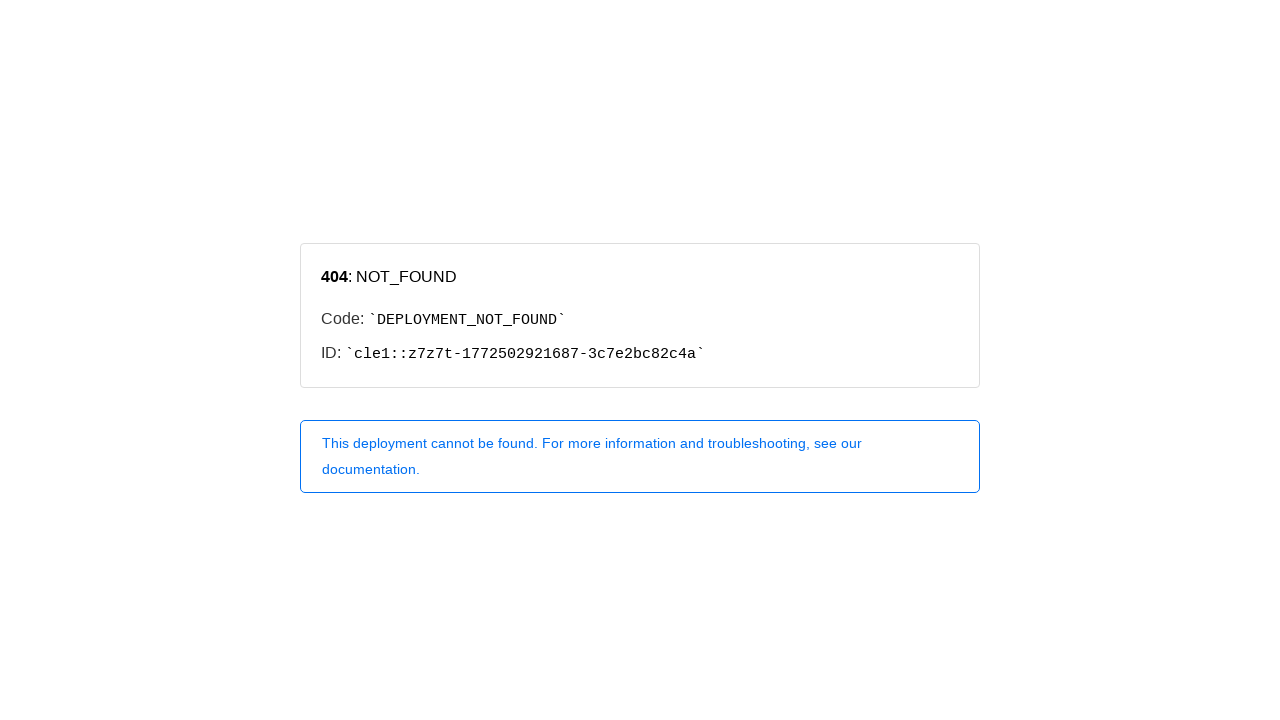

Located all focusable elements on the page
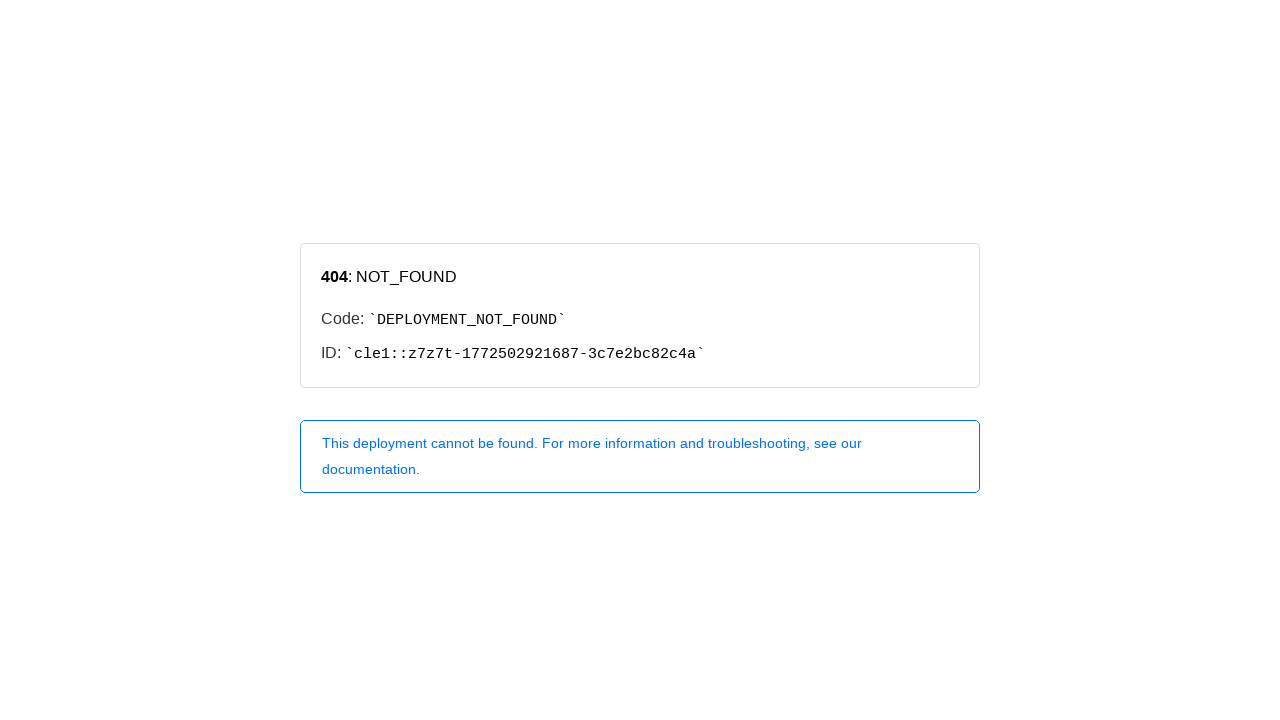

Found 1 focusable elements
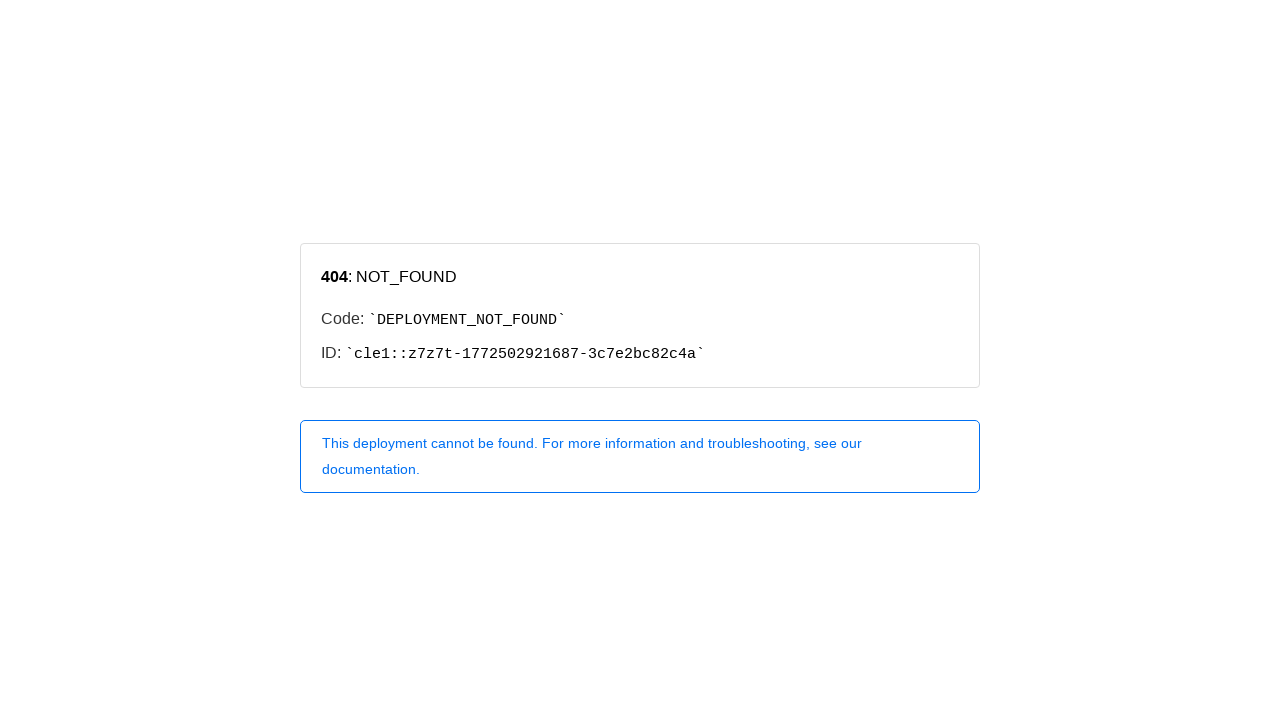

Pressed Tab key to navigate to first focusable element
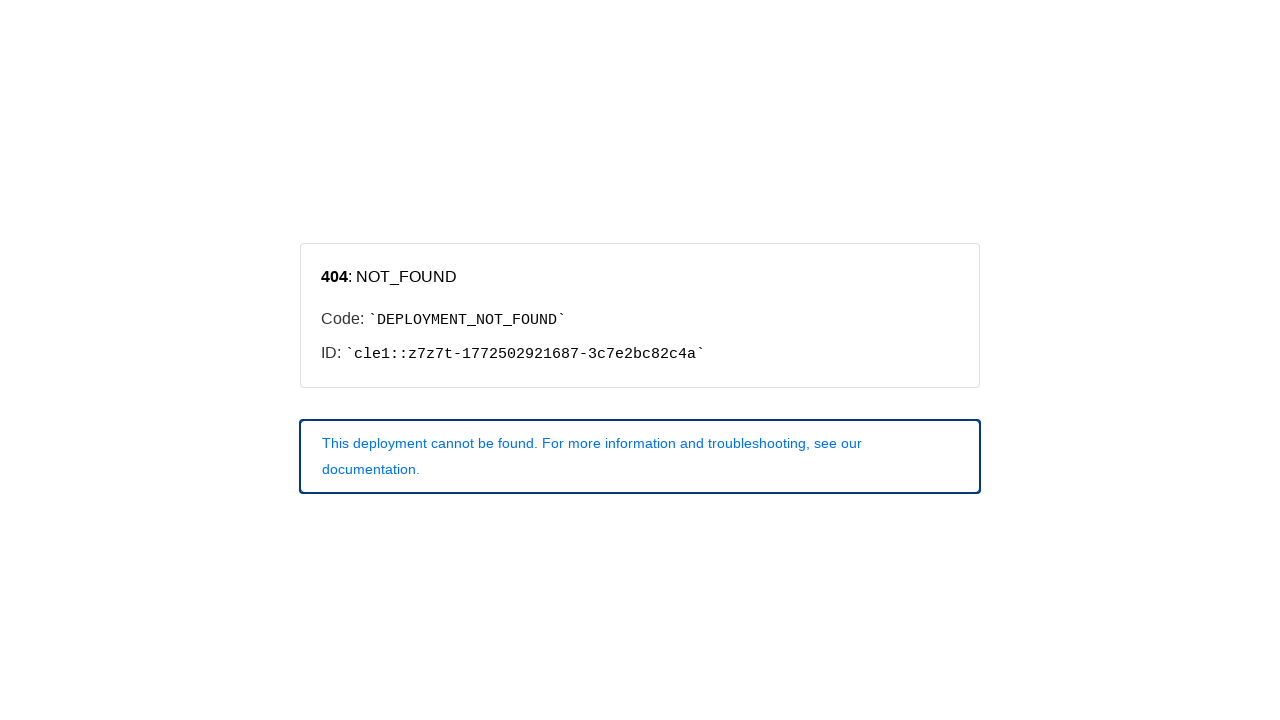

Located the currently focused element
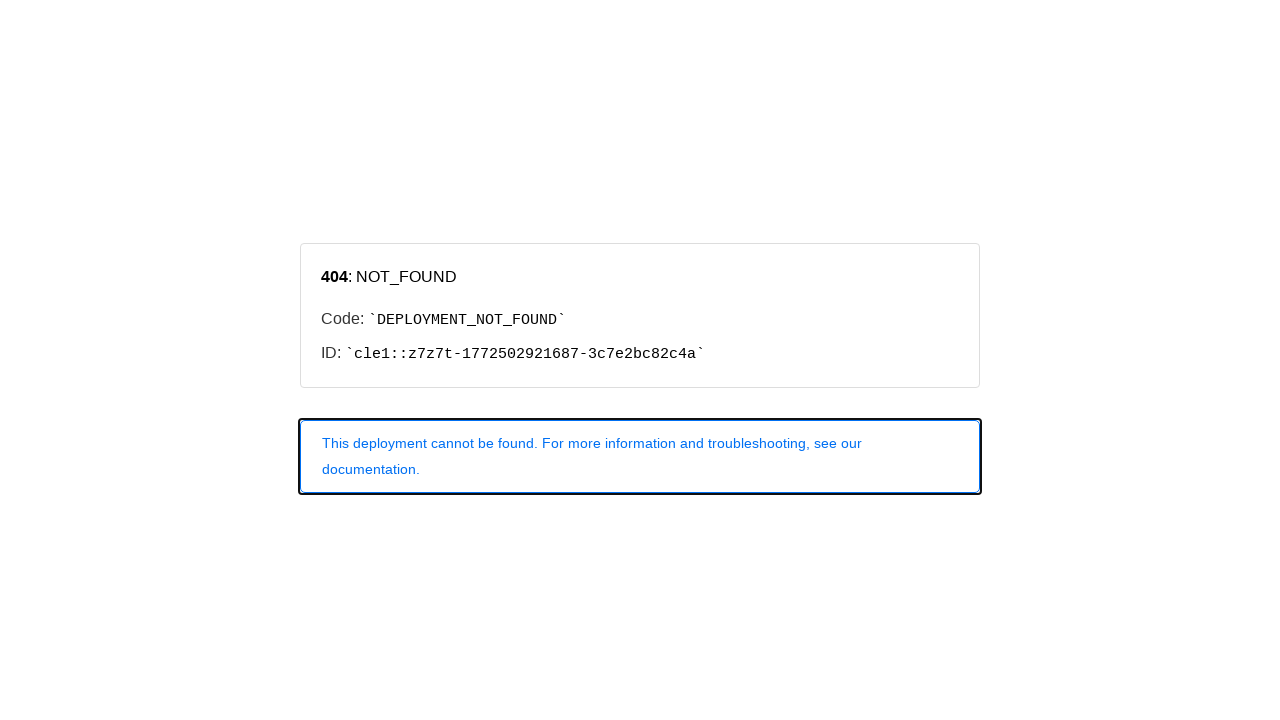

Verified first focused element is visible
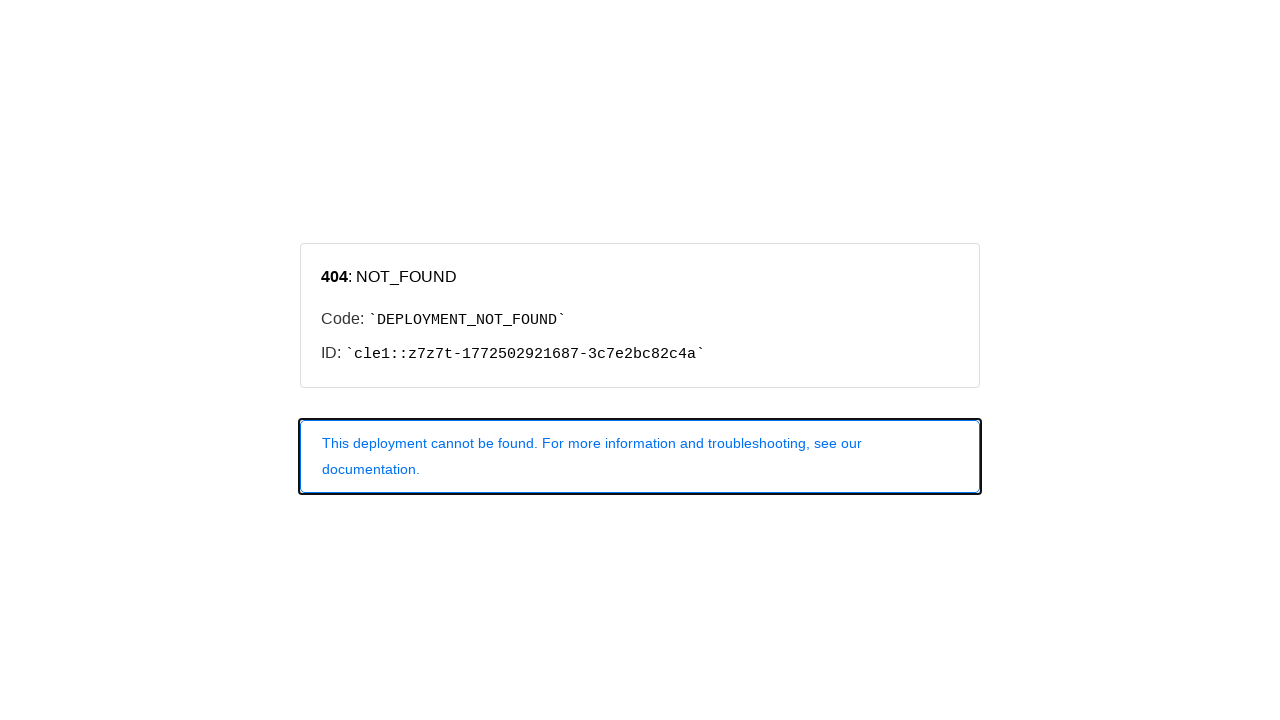

Pressed Escape key to test focus management
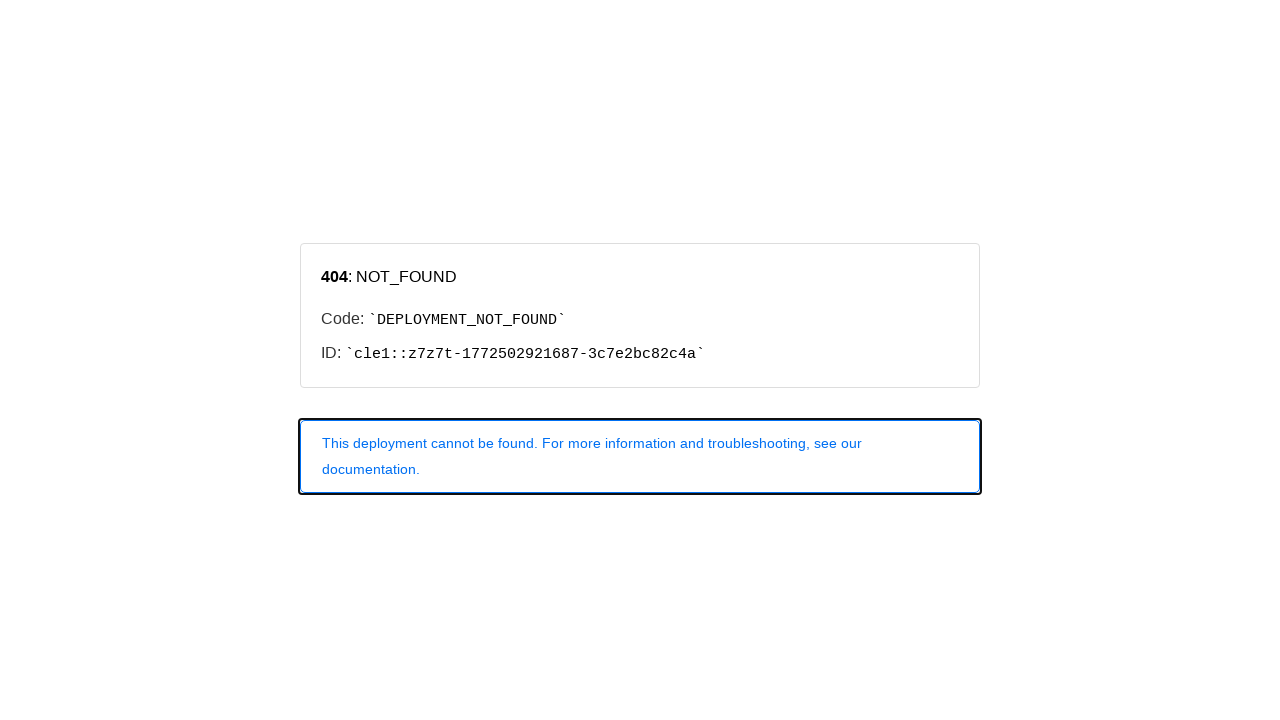

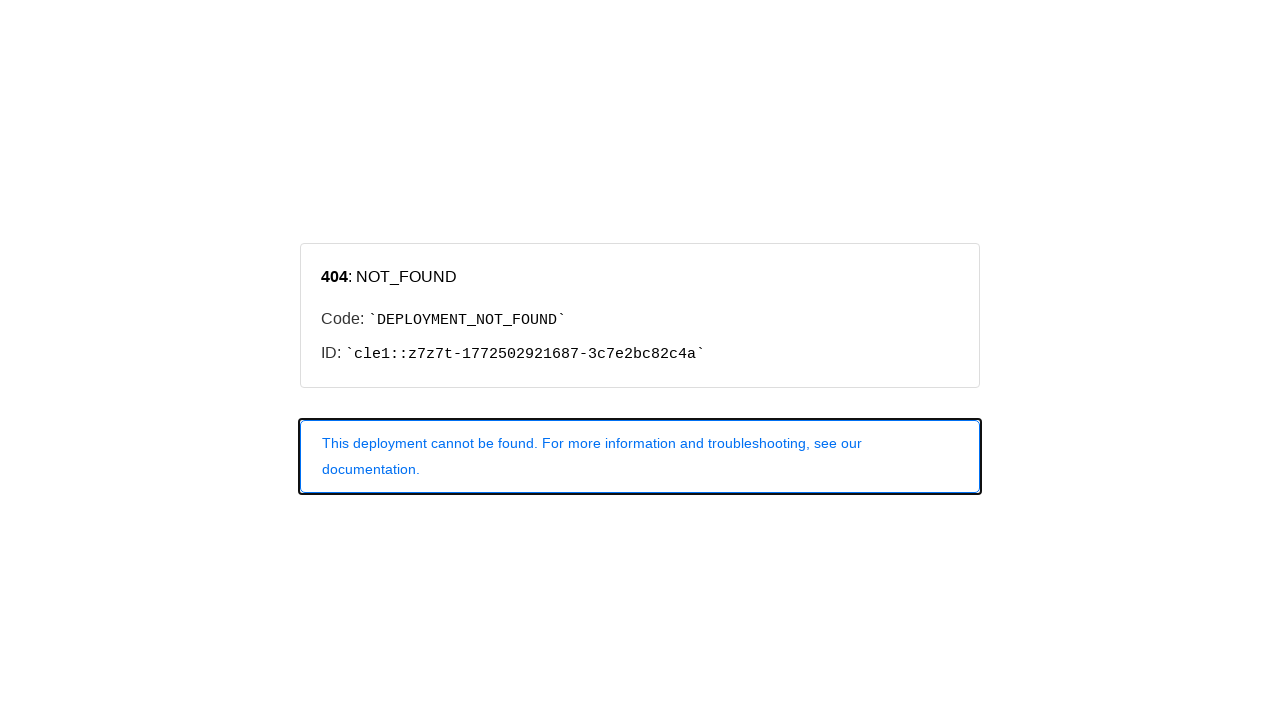